Tests an Angular e-commerce application by navigating through product pages, adding items to cart, and modifying quantity in the cart

Starting URL: https://rahulshettyacademy.com/angularAppdemo/

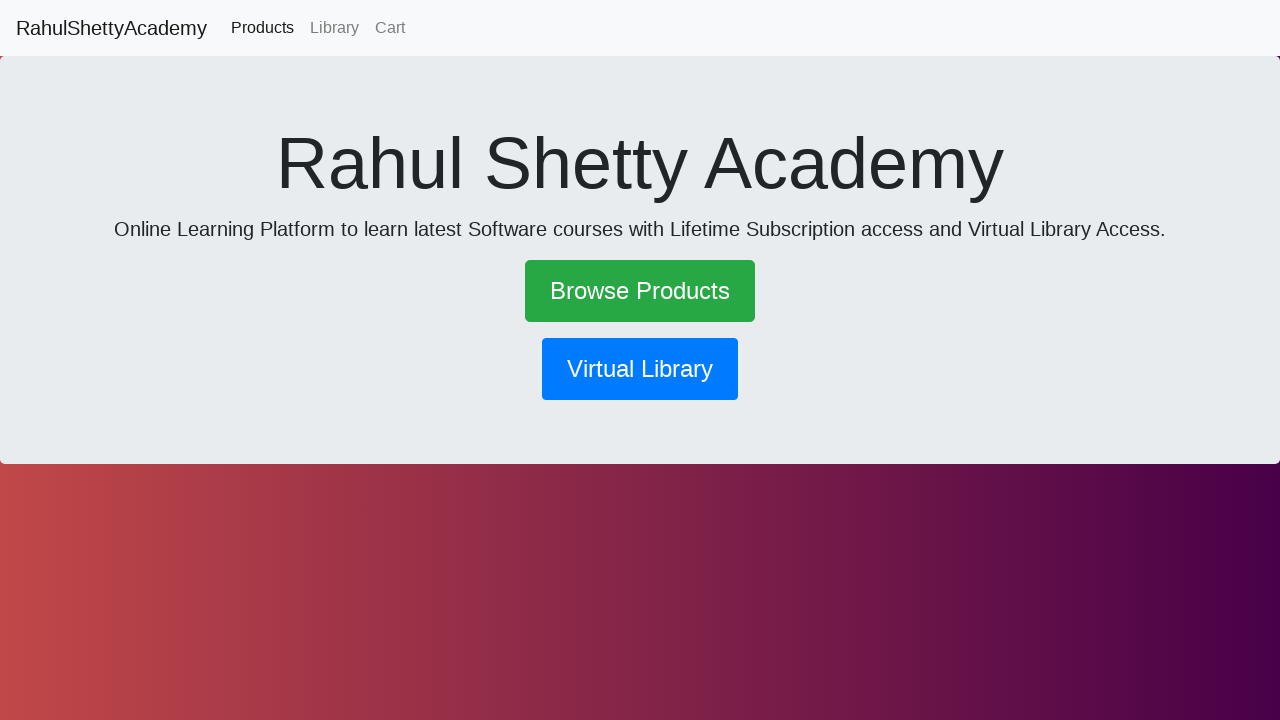

Clicked on the 4th Angular link in the product page at (640, 291) on (//a[contains(@href,'angular')])[4]
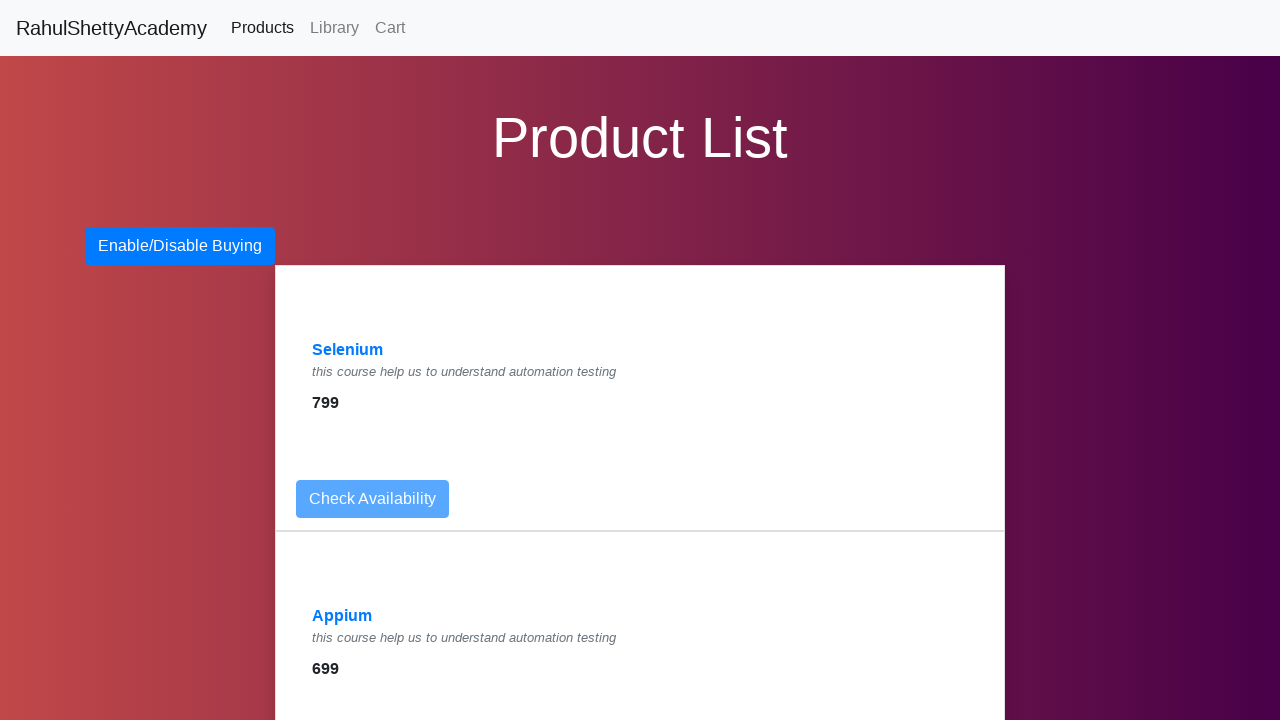

Clicked on Selenium product link at (348, 350) on xpath=//a[text()='Selenium']
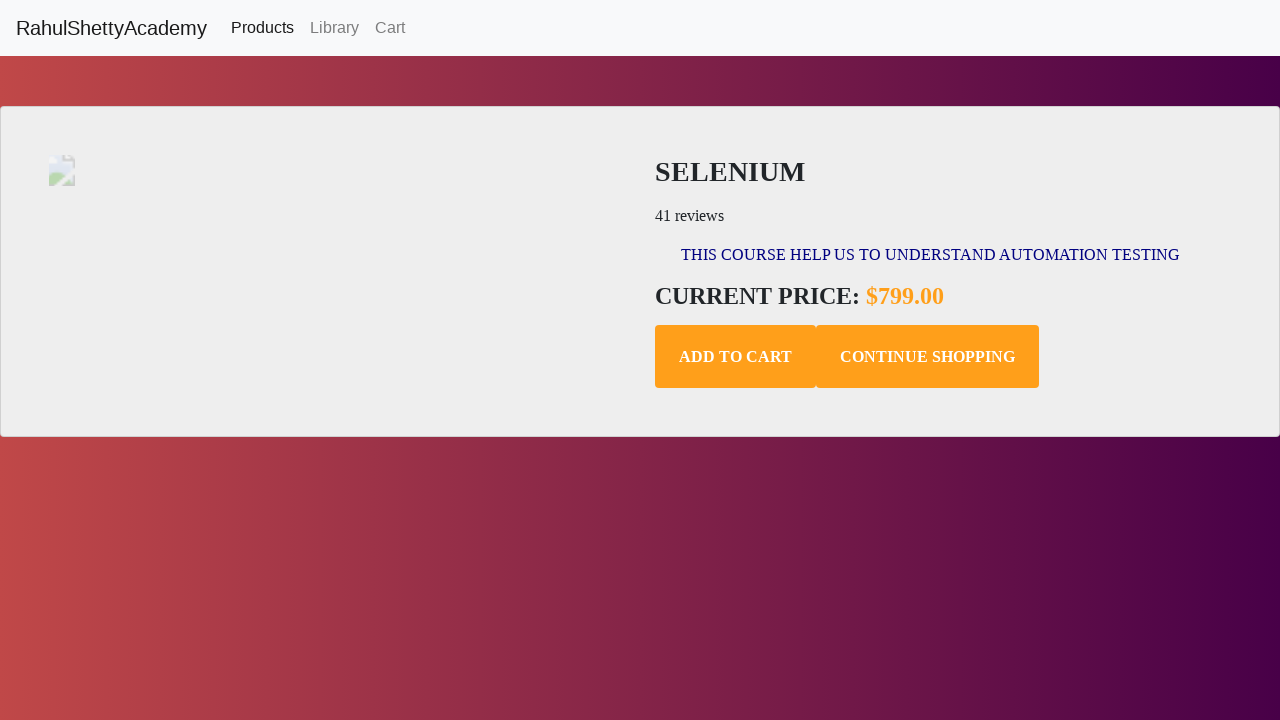

Added item to cart at (736, 357) on .add-to-cart
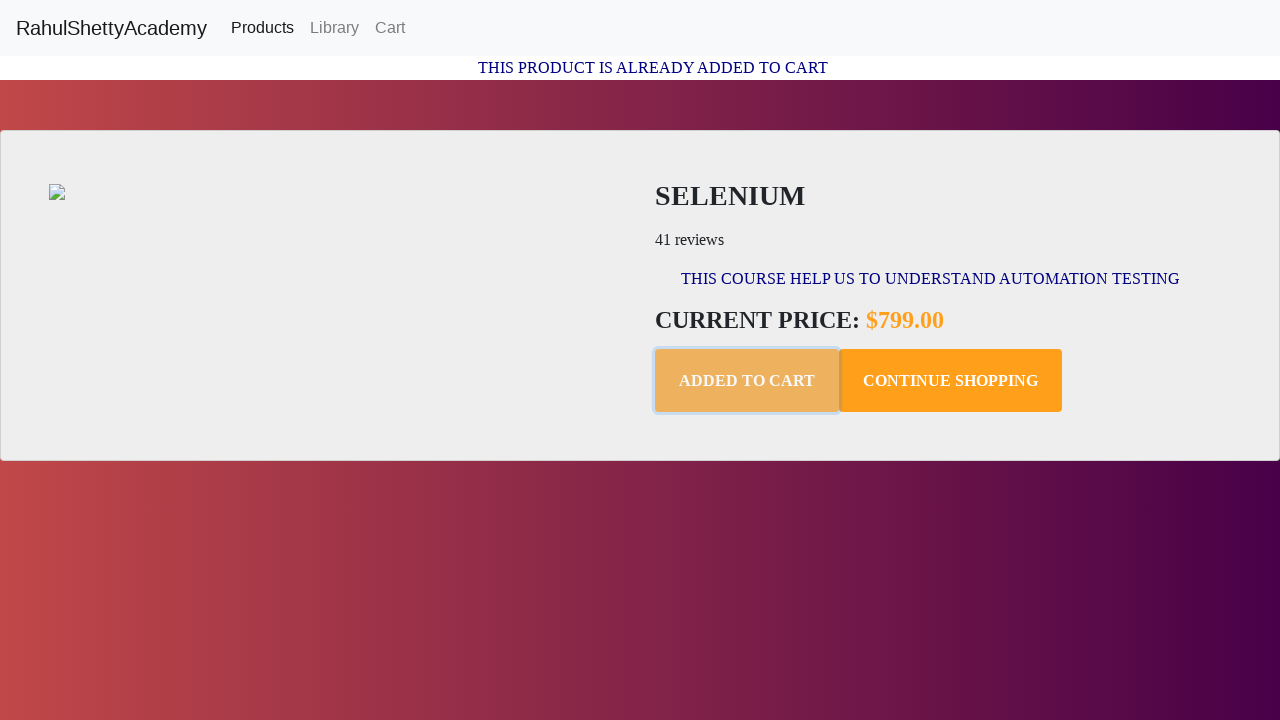

Navigated to shopping cart at (390, 28) on xpath=//a[contains(@href,'cart')]
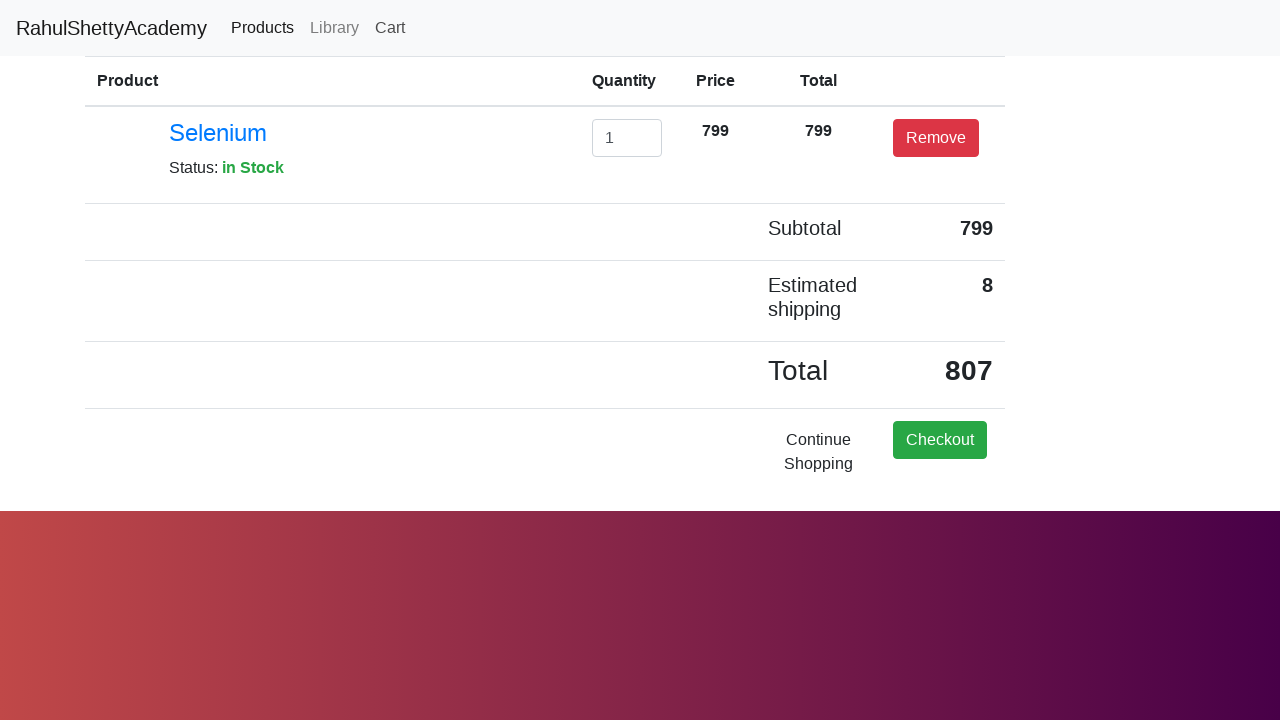

Cleared quantity input field on xpath=//input[contains(@id,'example')]
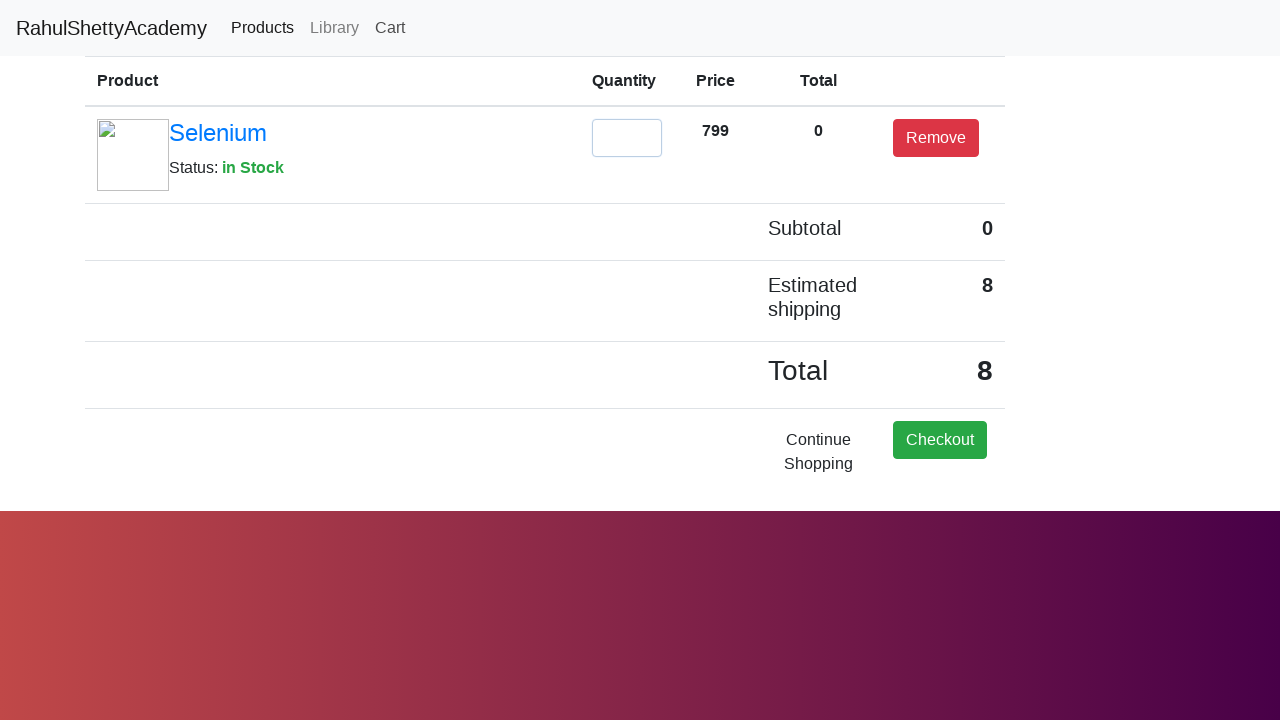

Set quantity to 2 in the cart on xpath=//input[contains(@id,'example')]
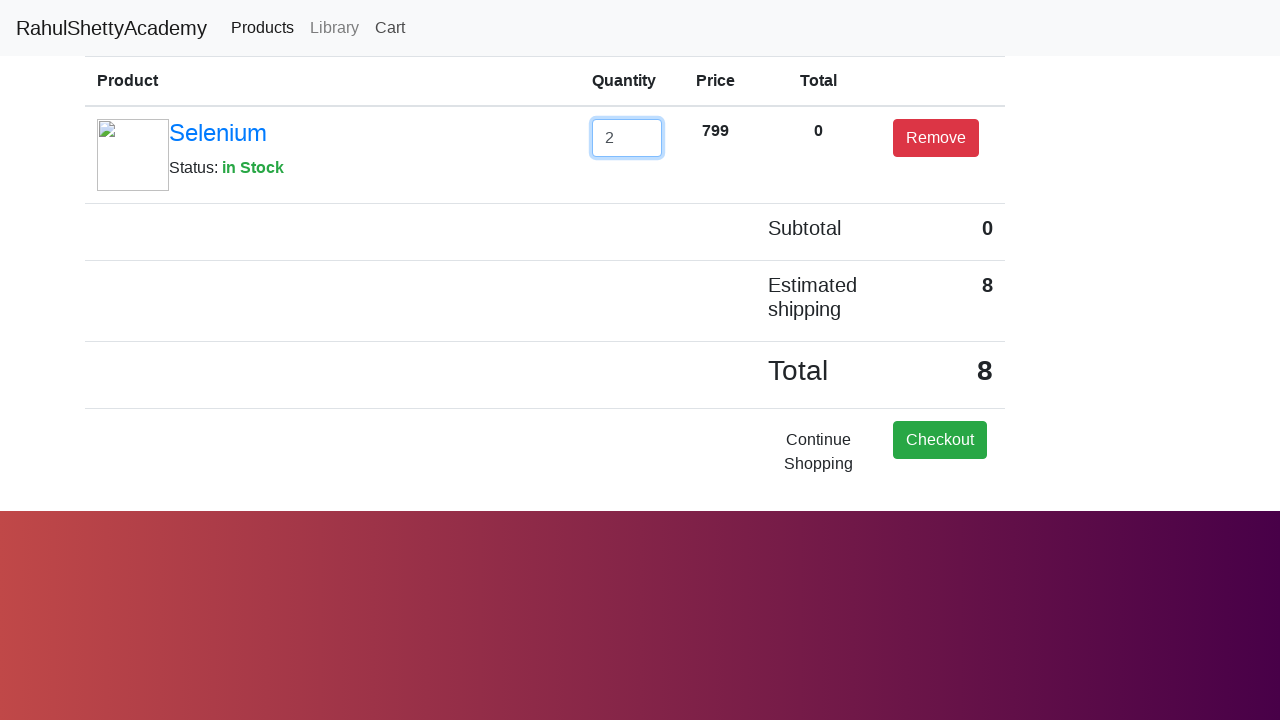

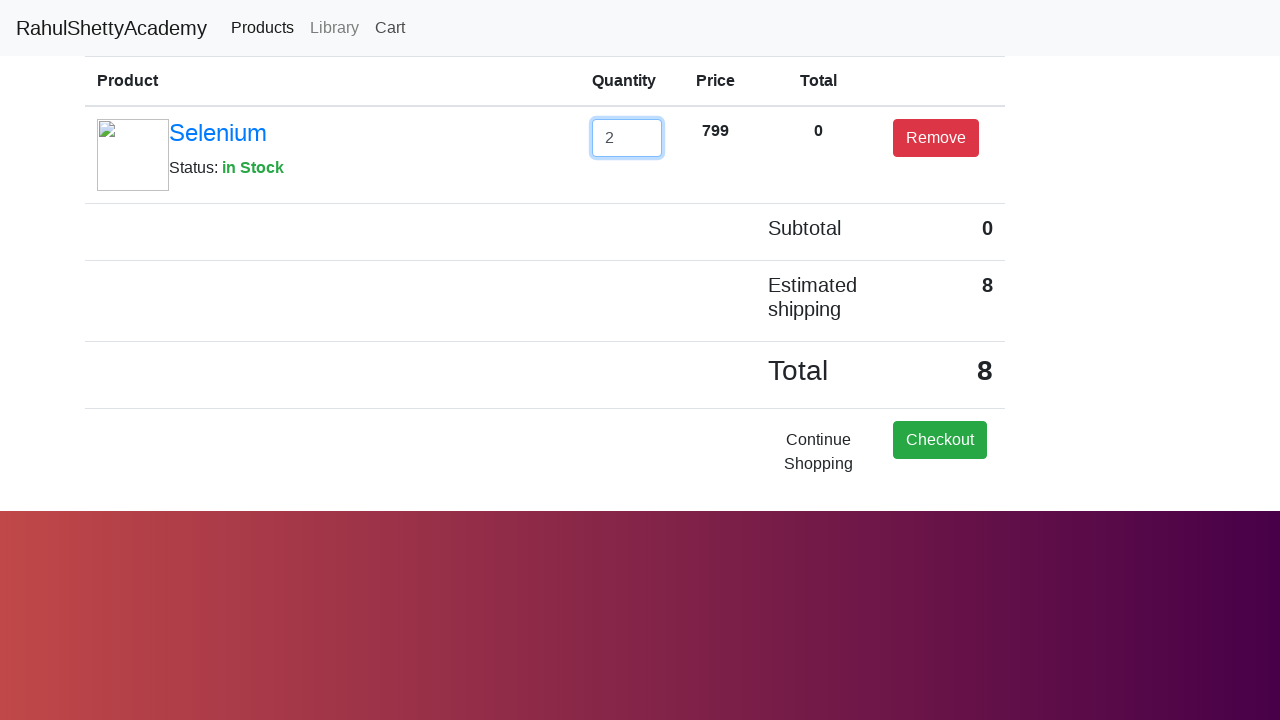